Verifies that the tag name of the element is "select"

Starting URL: https://demoqa.com/select-menu

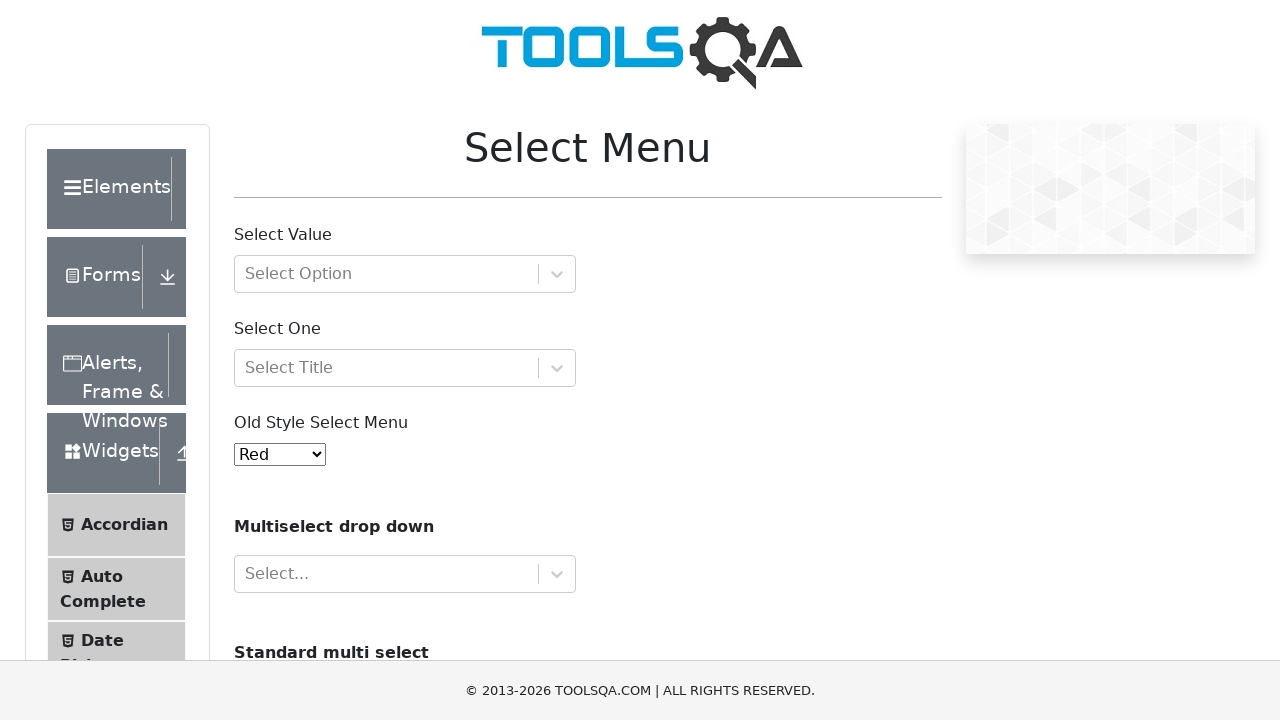

Navigated to select menu demo page
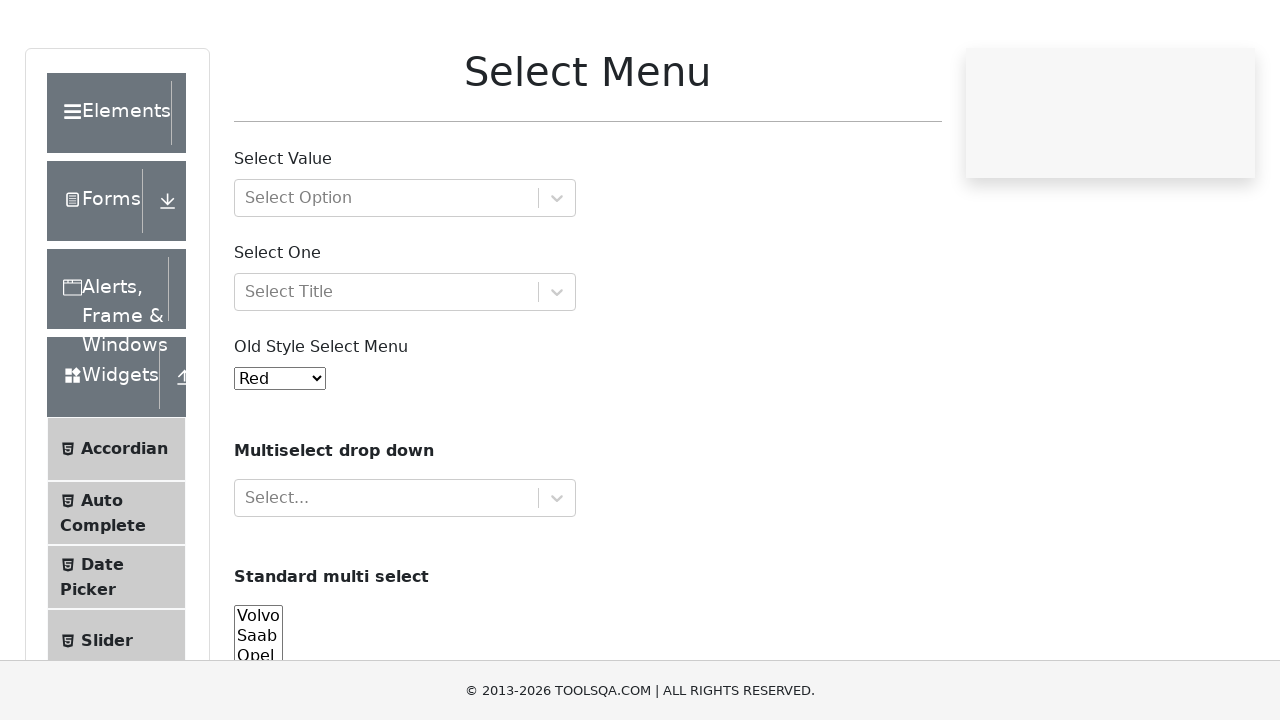

Select element #oldSelectMenu loaded and attached to DOM
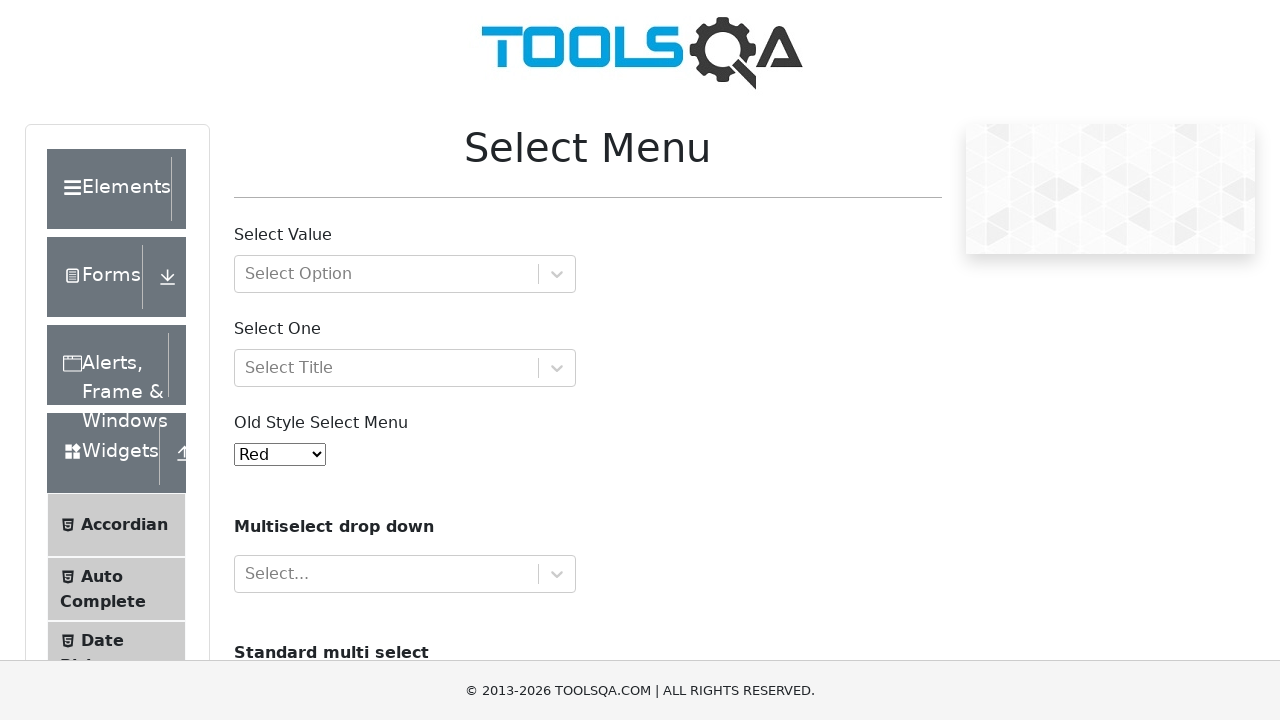

Retrieved tag name: SELECT
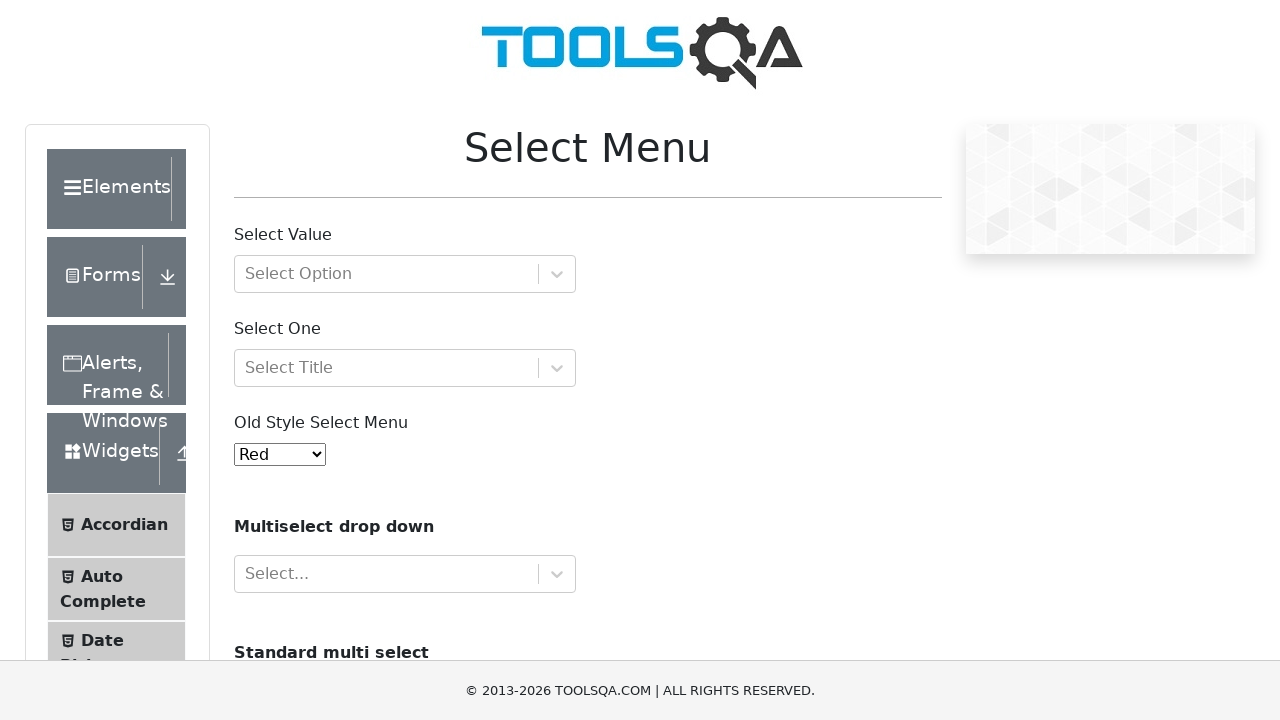

Verified that tag name is 'select' - assertion passed
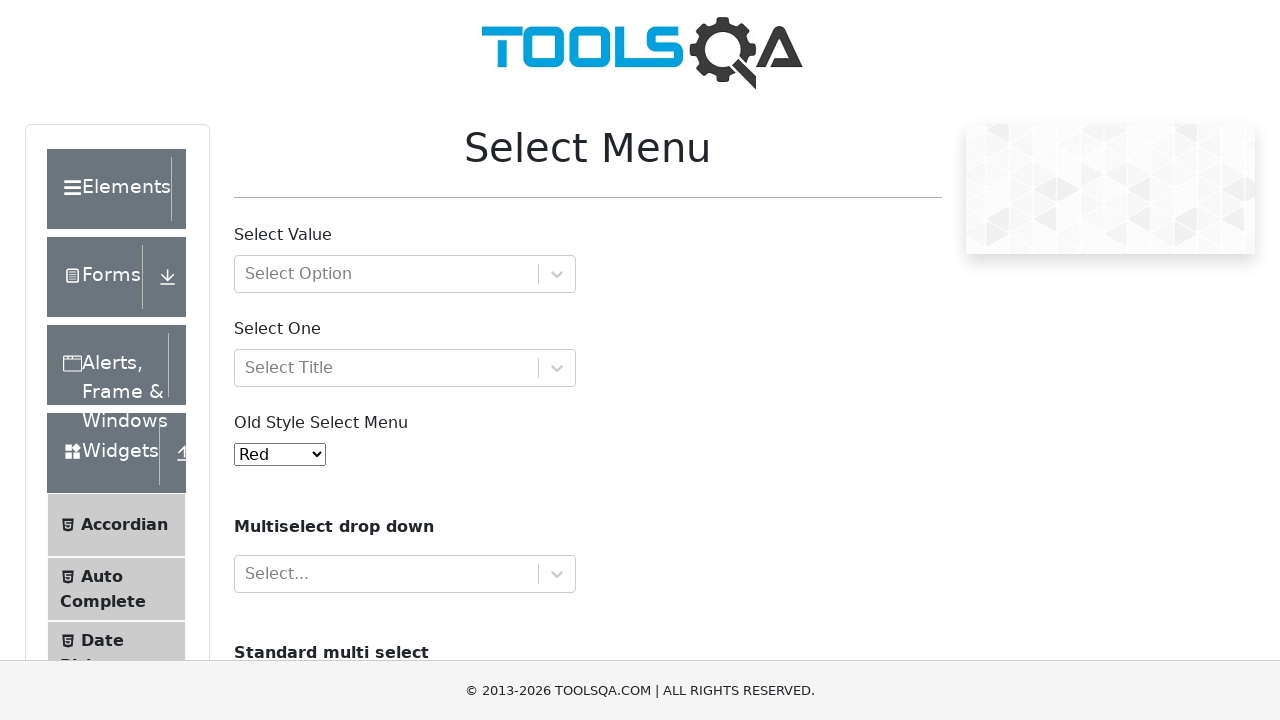

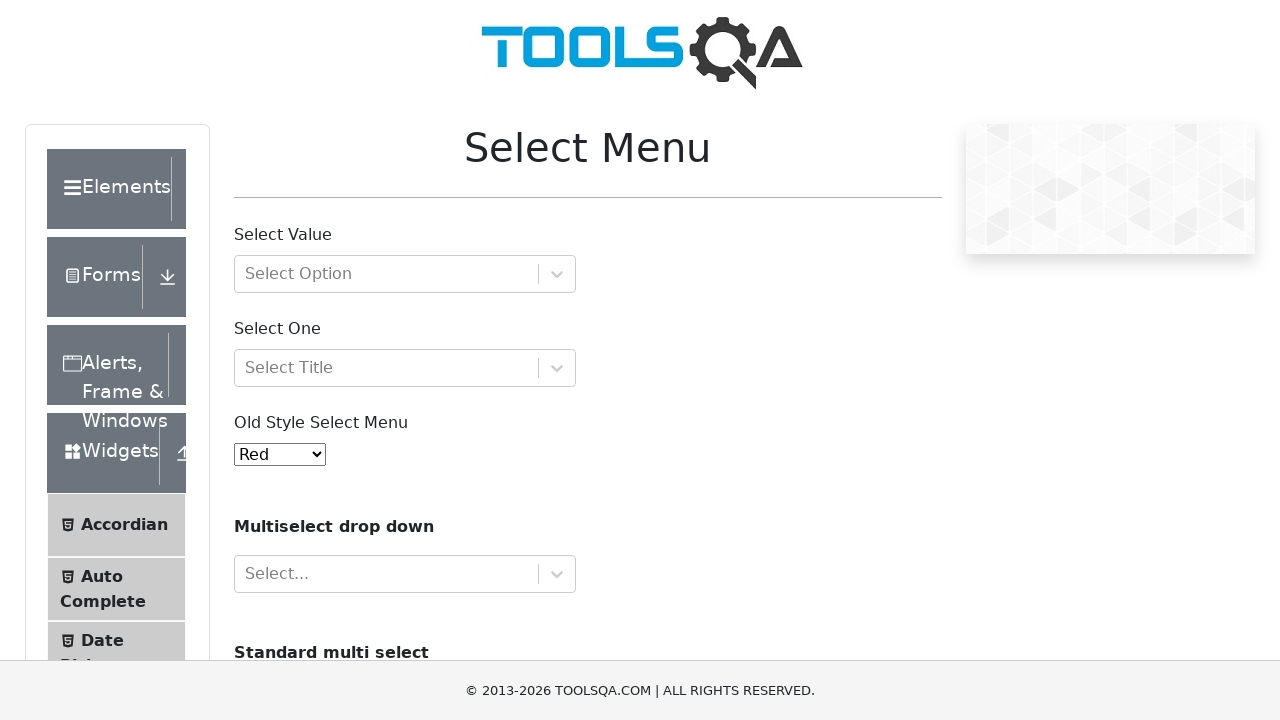